Tests dropdown and autocomplete functionality on a practice site by entering text in an autosuggest field, selecting an option, clicking a checkbox, and selecting origin and destination stations from dropdown menus.

Starting URL: https://rahulshettyacademy.com/dropdownsPractise/

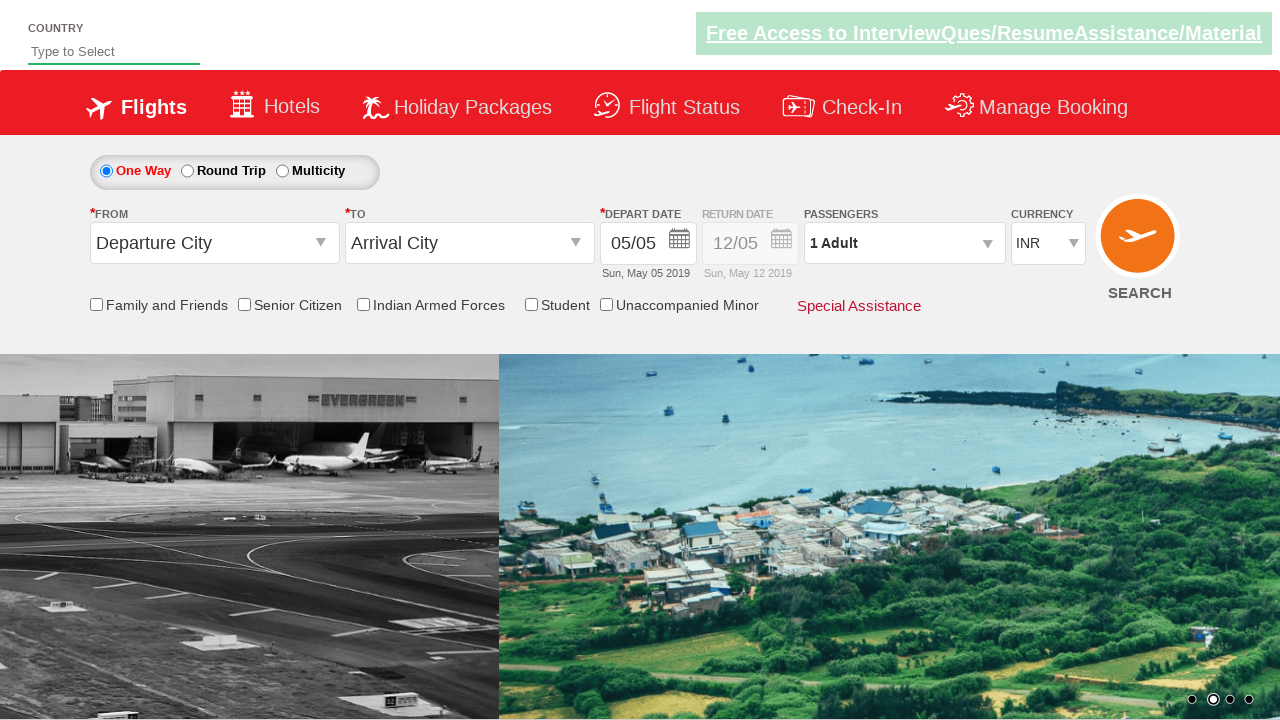

Filled autosuggest field with 'ind' on #autosuggest
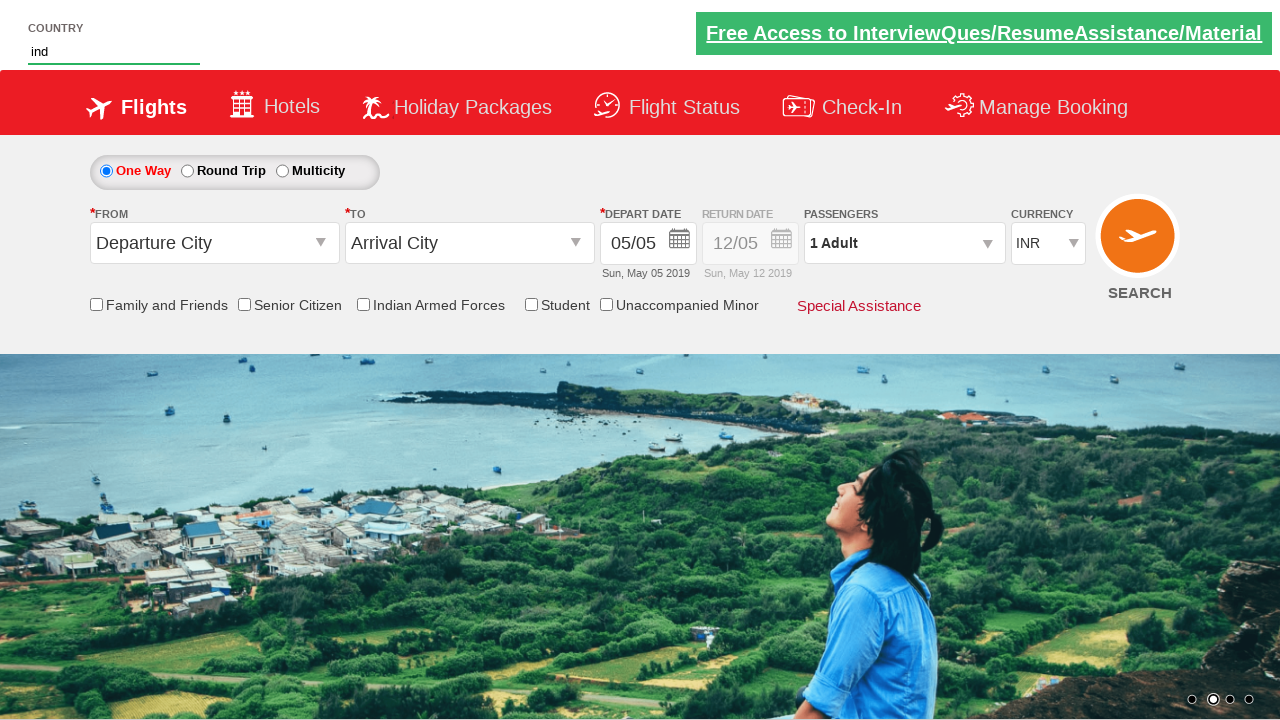

Autosuggest dropdown options loaded
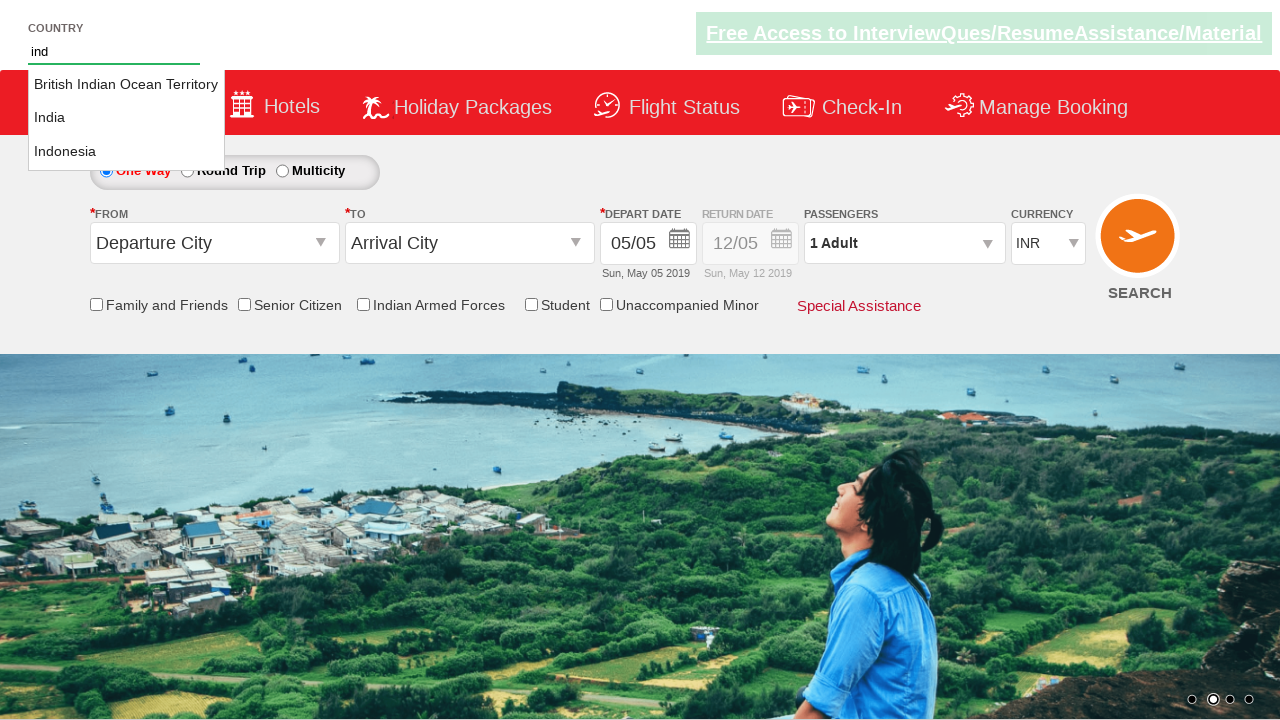

Selected 'India' from autosuggest dropdown at (126, 118) on li.ui-menu-item a >> nth=1
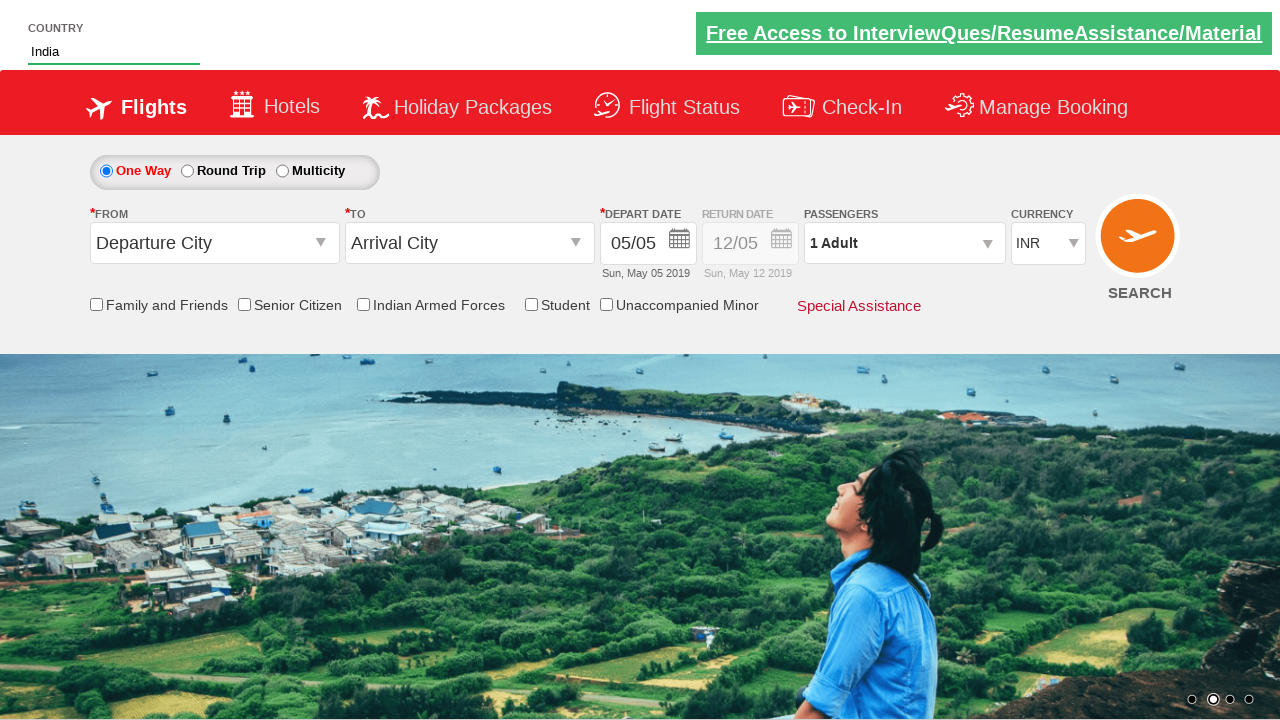

Clicked the friends and family checkbox at (96, 304) on #ctl00_mainContent_chk_friendsandfamily
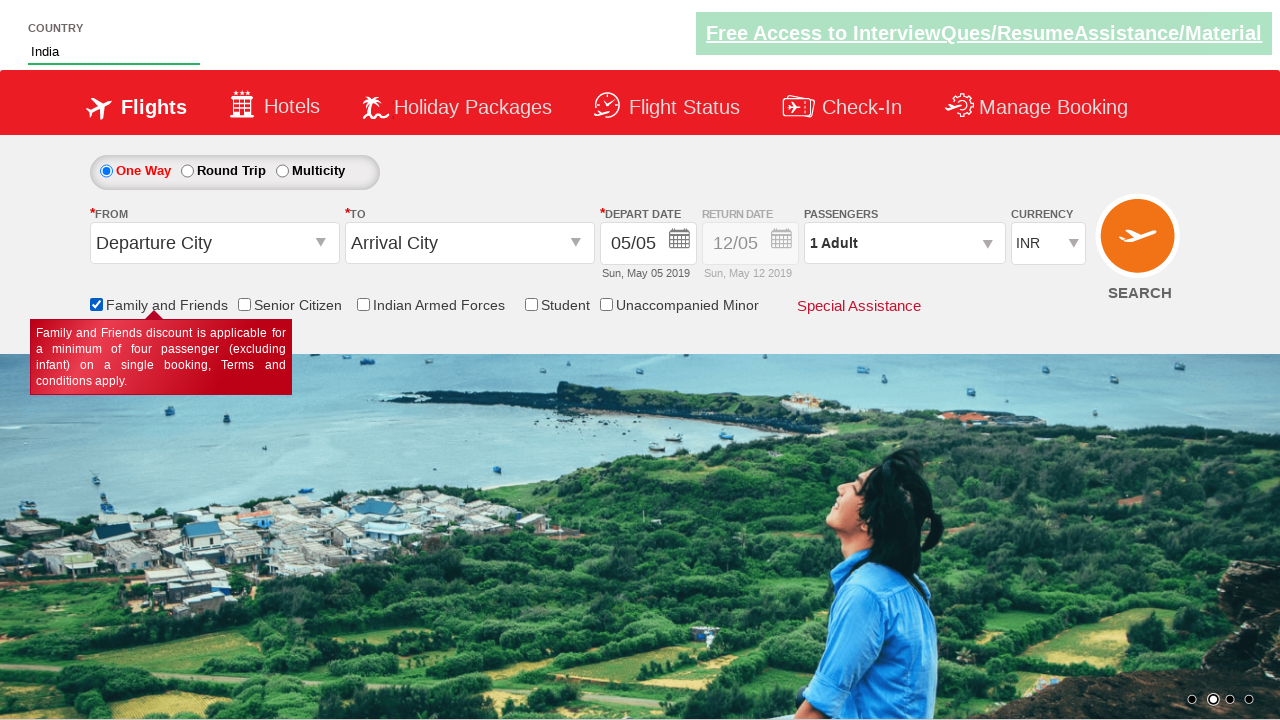

Clicked origin station dropdown at (214, 243) on #ctl00_mainContent_ddl_originStation1_CTXT
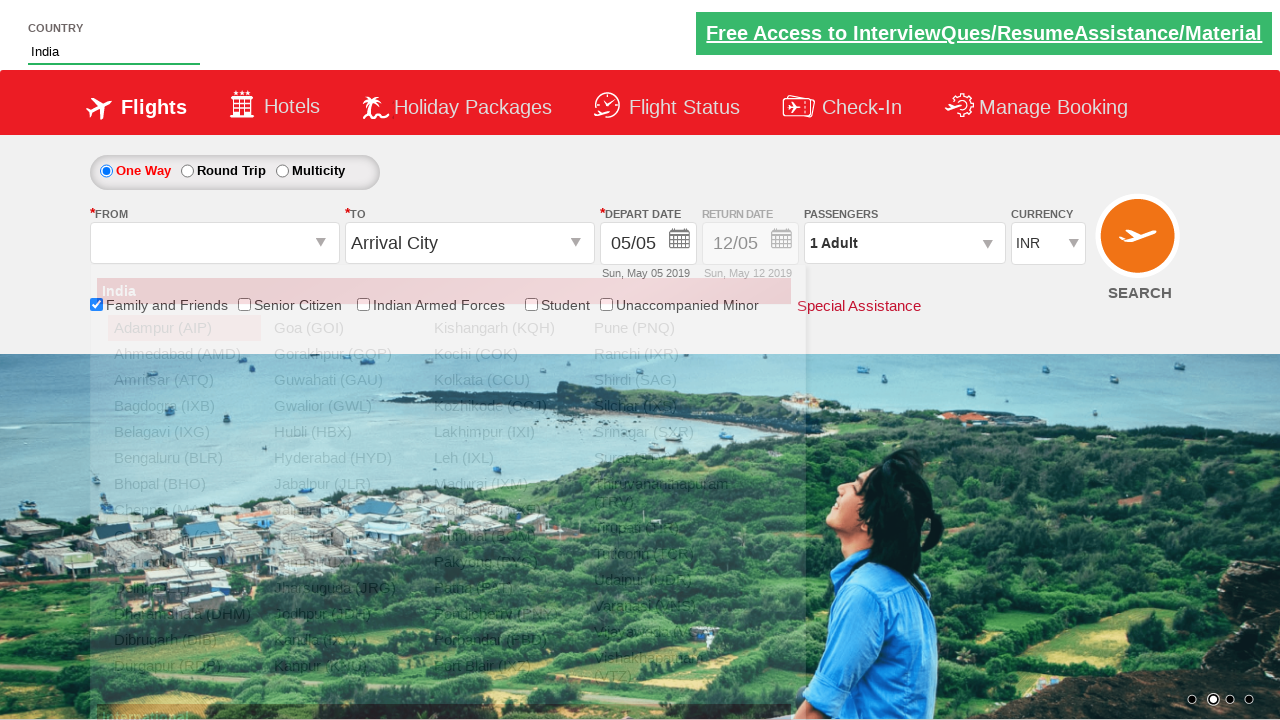

Selected GOI as origin station at (344, 328) on a[value='GOI']
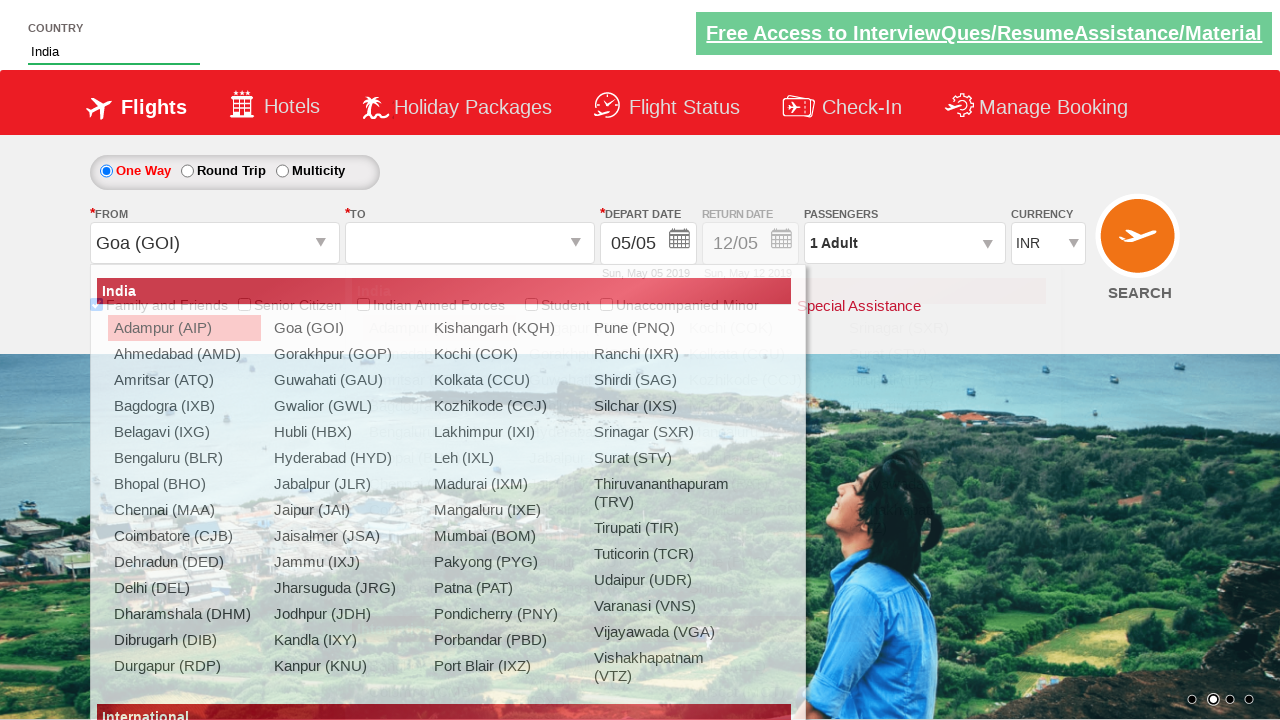

Selected VTZ as destination station at (919, 519) on #glsctl00_mainContent_ddl_destinationStation1_CTNR a[value='VTZ']
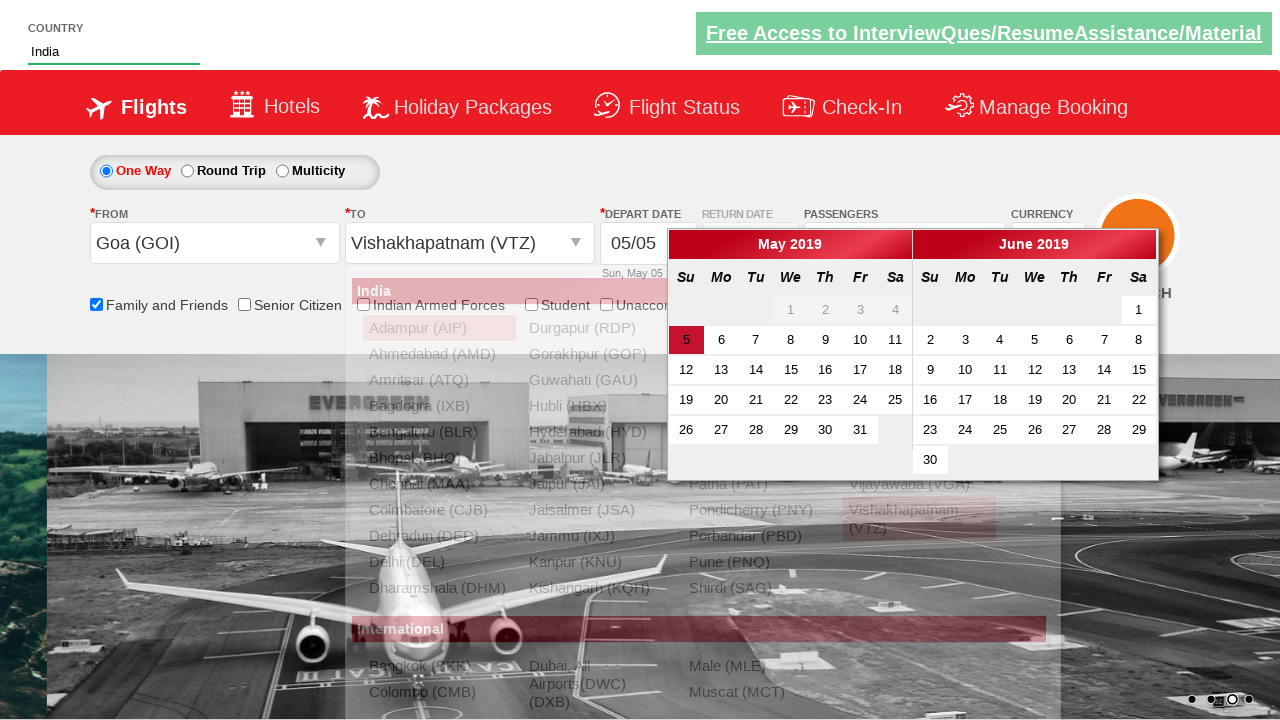

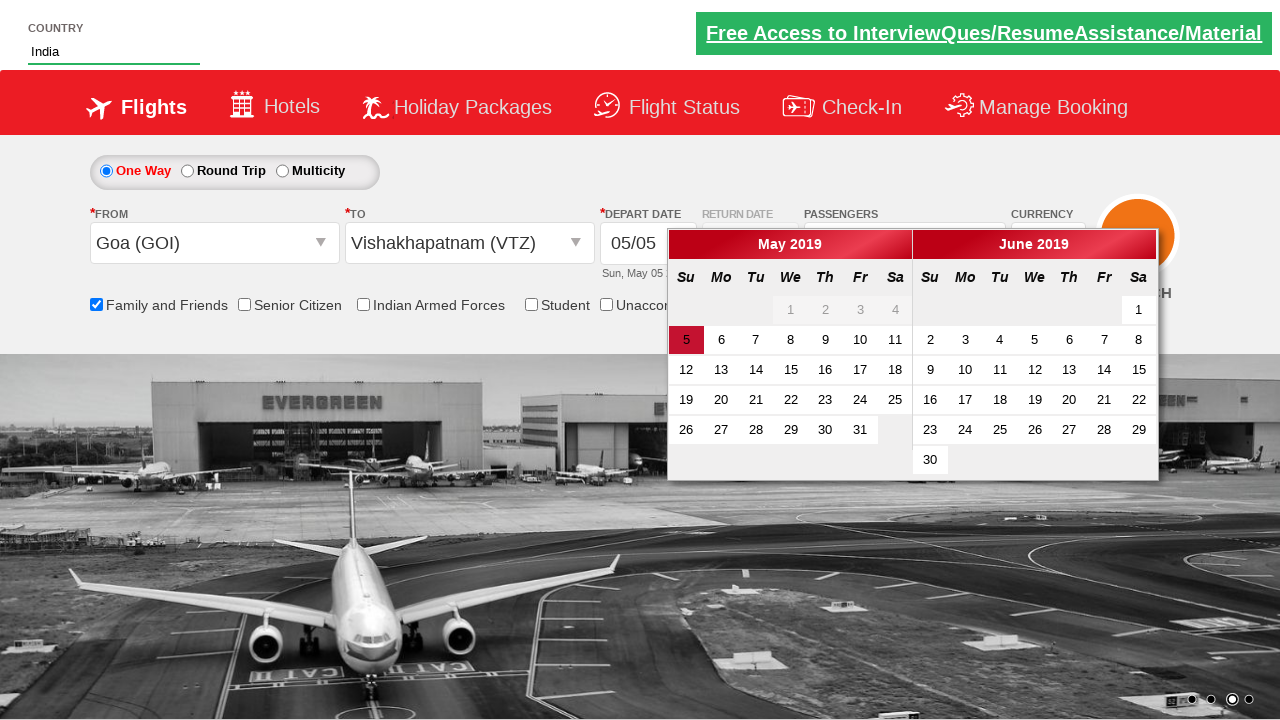